Tests filtering to display all todo items regardless of completion status

Starting URL: https://demo.playwright.dev/todomvc

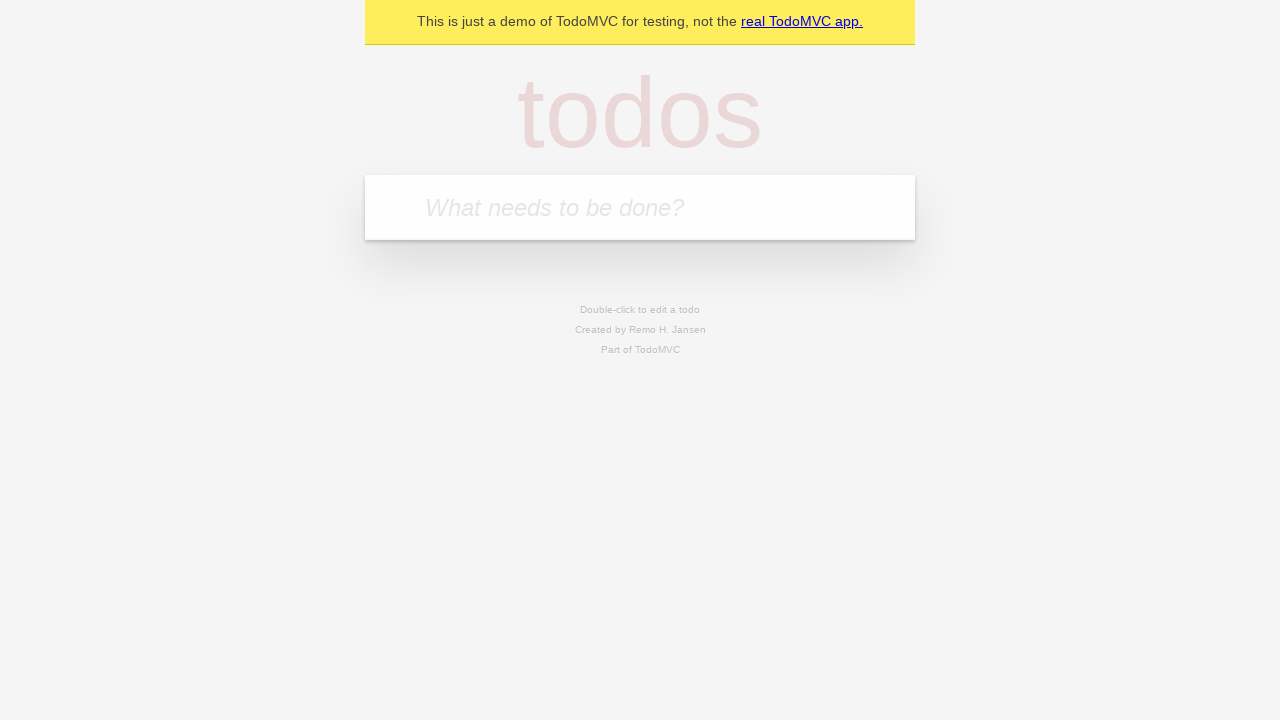

Filled todo input with 'buy some cheese' on internal:attr=[placeholder="What needs to be done?"i]
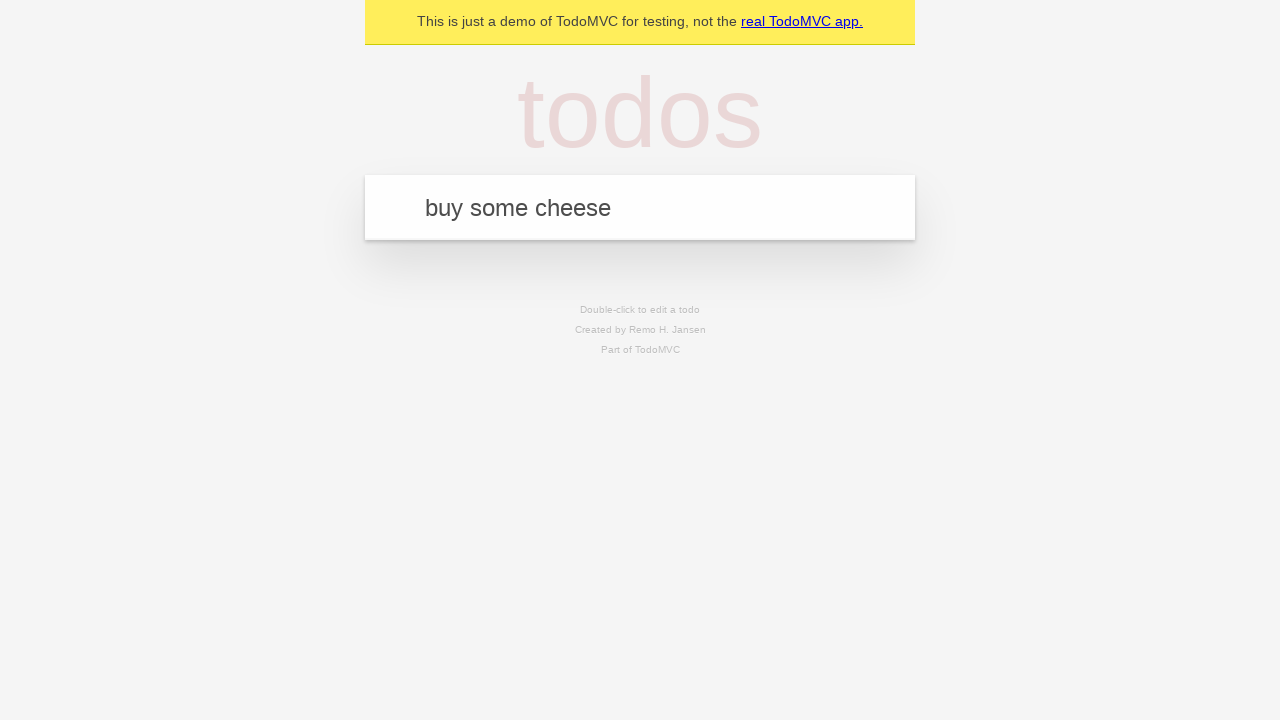

Pressed Enter to add first todo item on internal:attr=[placeholder="What needs to be done?"i]
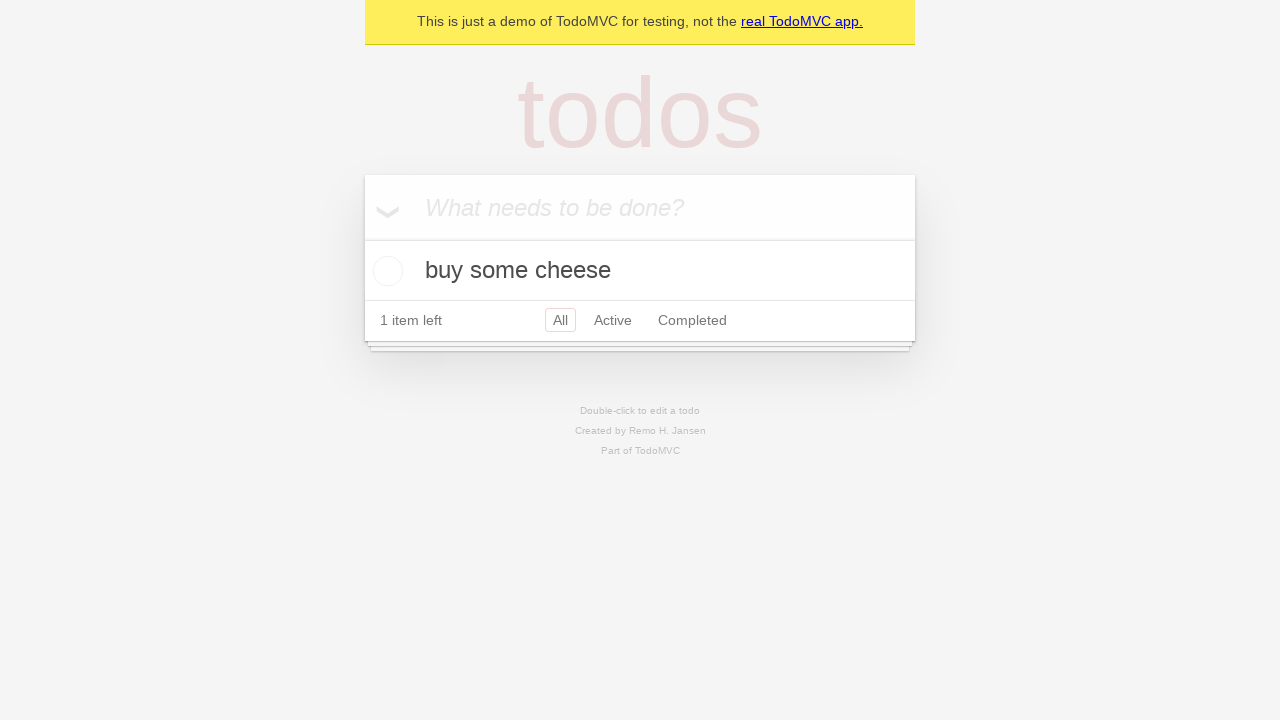

Filled todo input with 'feed the cat' on internal:attr=[placeholder="What needs to be done?"i]
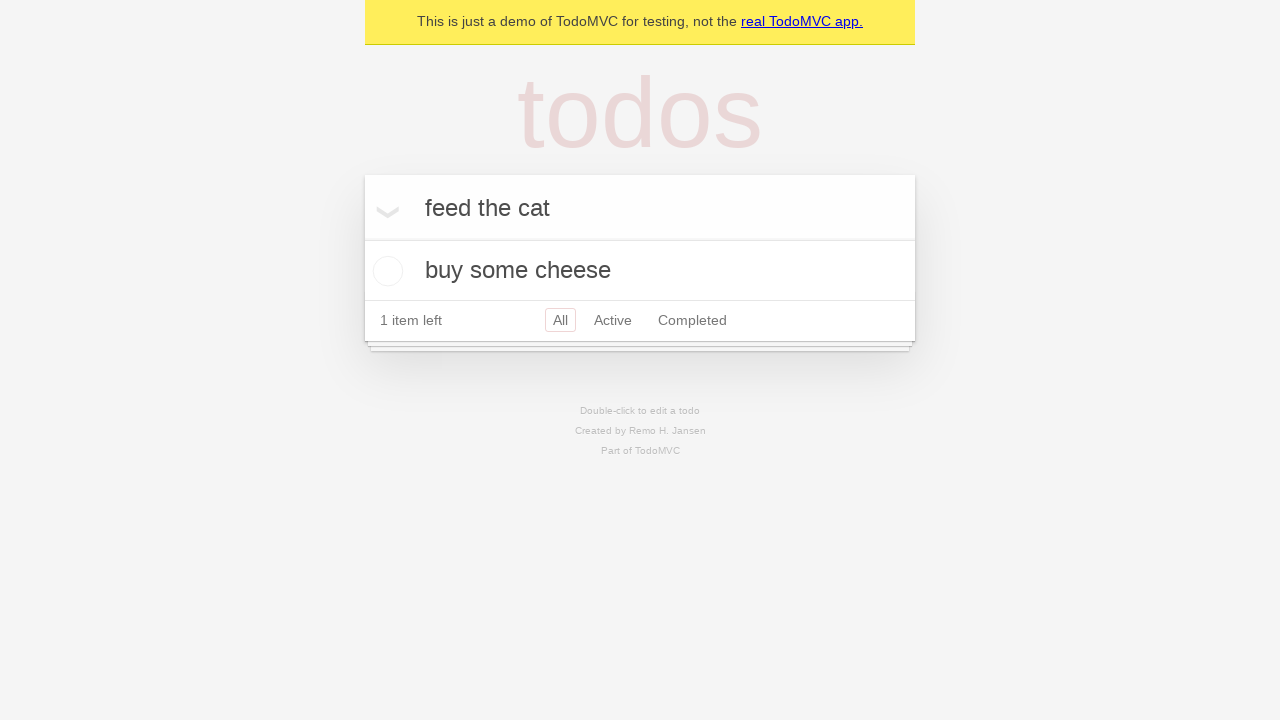

Pressed Enter to add second todo item on internal:attr=[placeholder="What needs to be done?"i]
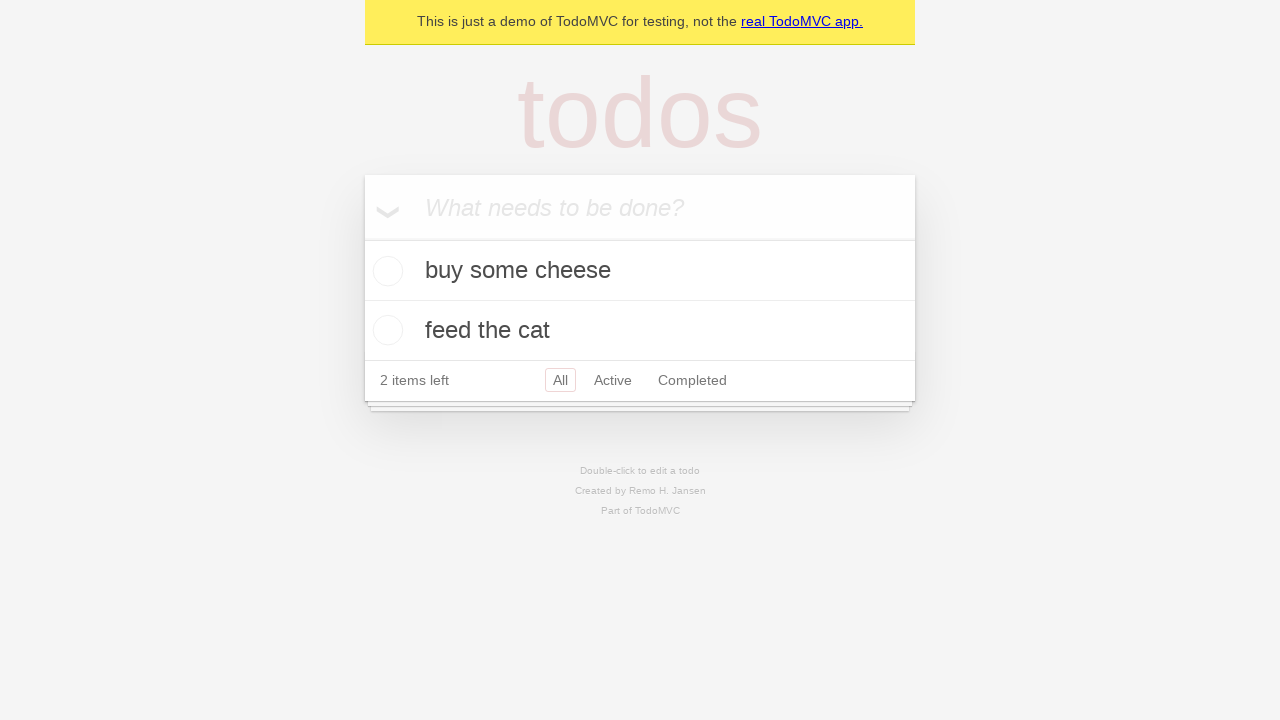

Filled todo input with 'book a doctors appointment' on internal:attr=[placeholder="What needs to be done?"i]
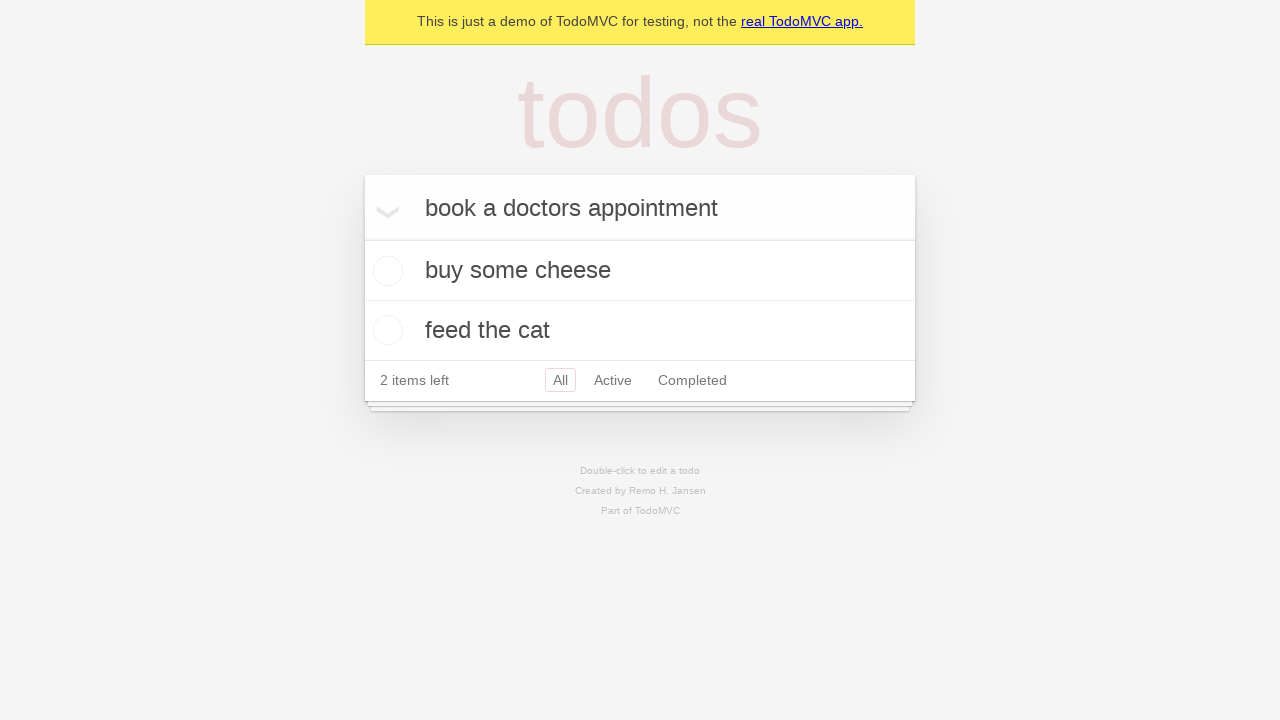

Pressed Enter to add third todo item on internal:attr=[placeholder="What needs to be done?"i]
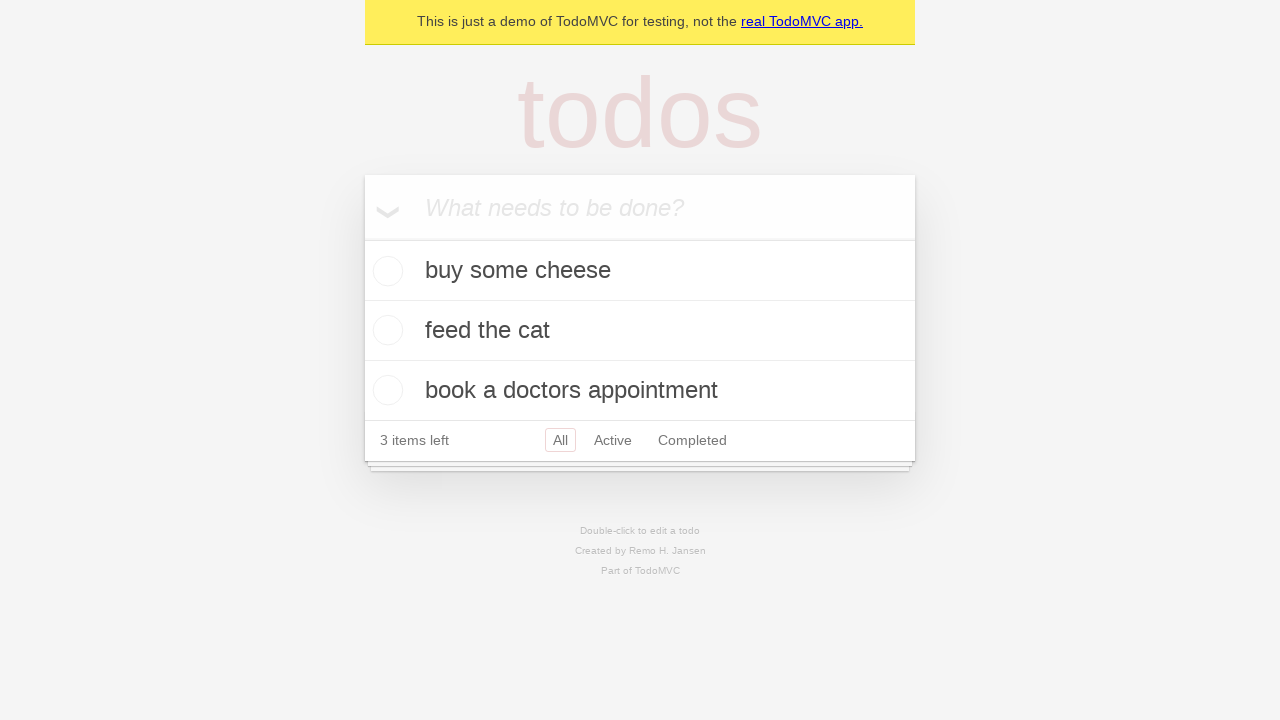

Checked the second todo item as completed at (385, 330) on [data-testid='todo-item'] >> nth=1 >> internal:role=checkbox
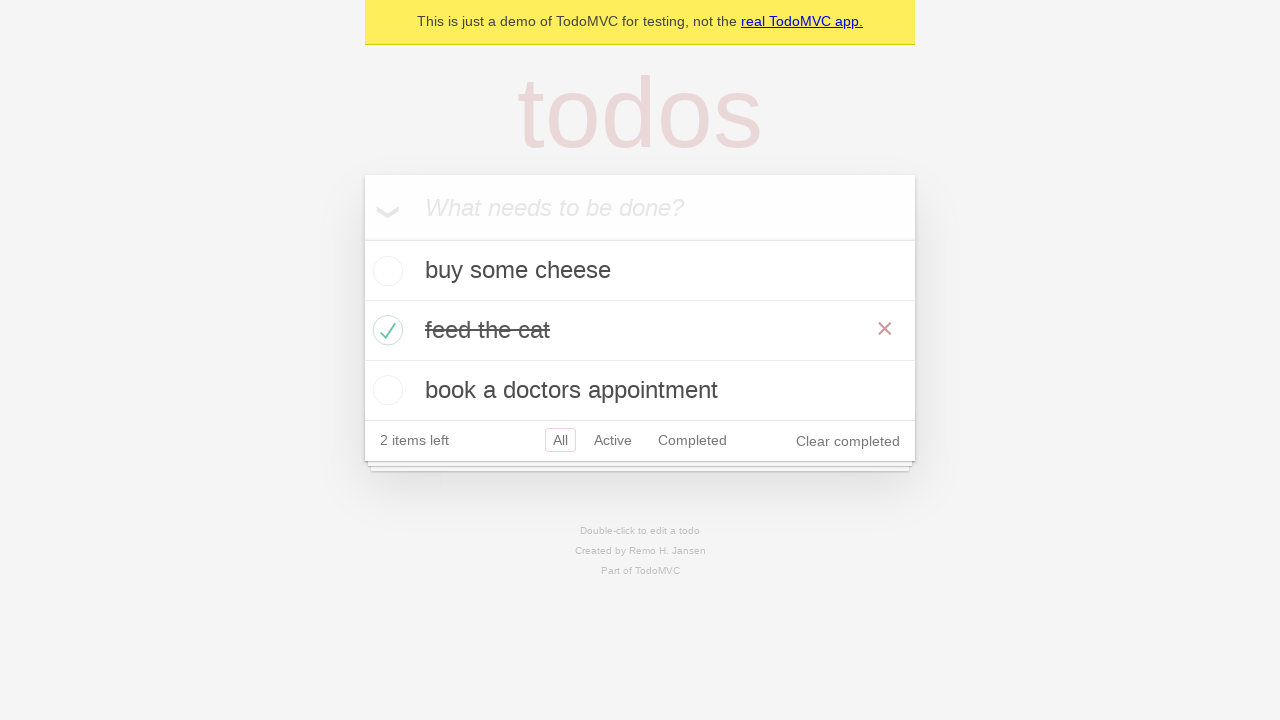

Clicked Active filter to show only active items at (613, 440) on internal:role=link[name="Active"i]
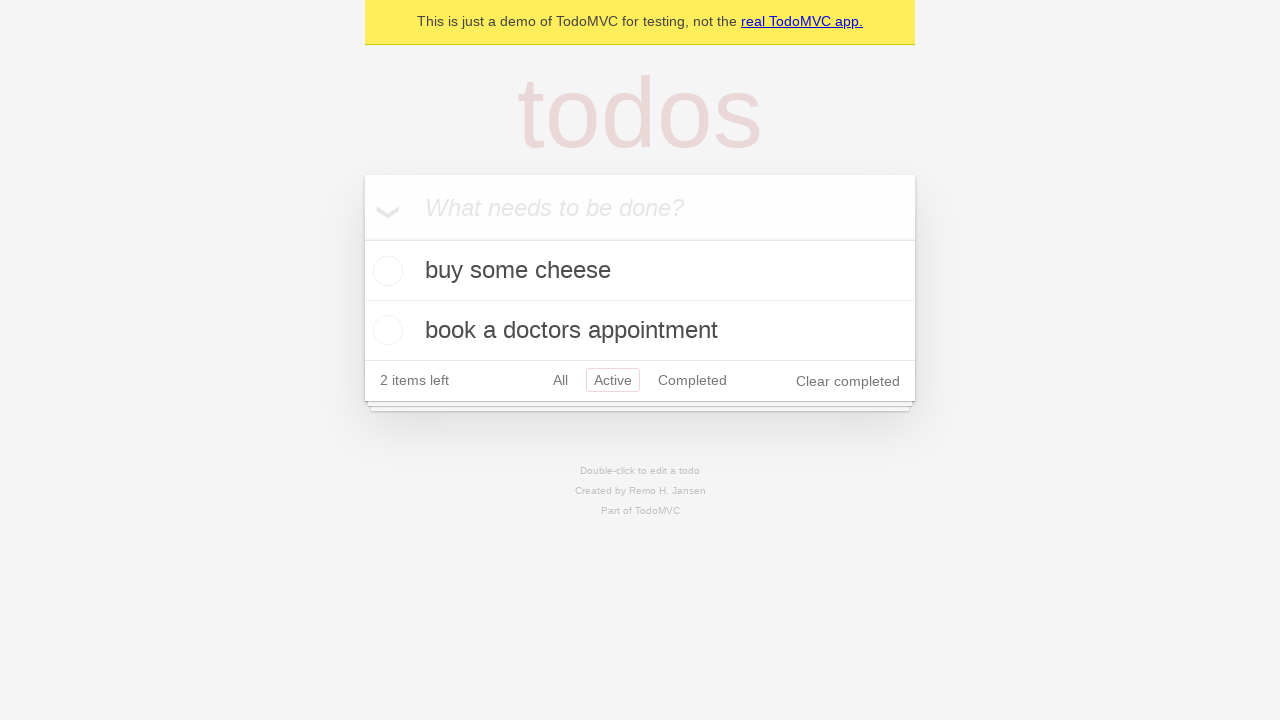

Clicked Completed filter to show only completed items at (692, 380) on internal:role=link[name="Completed"i]
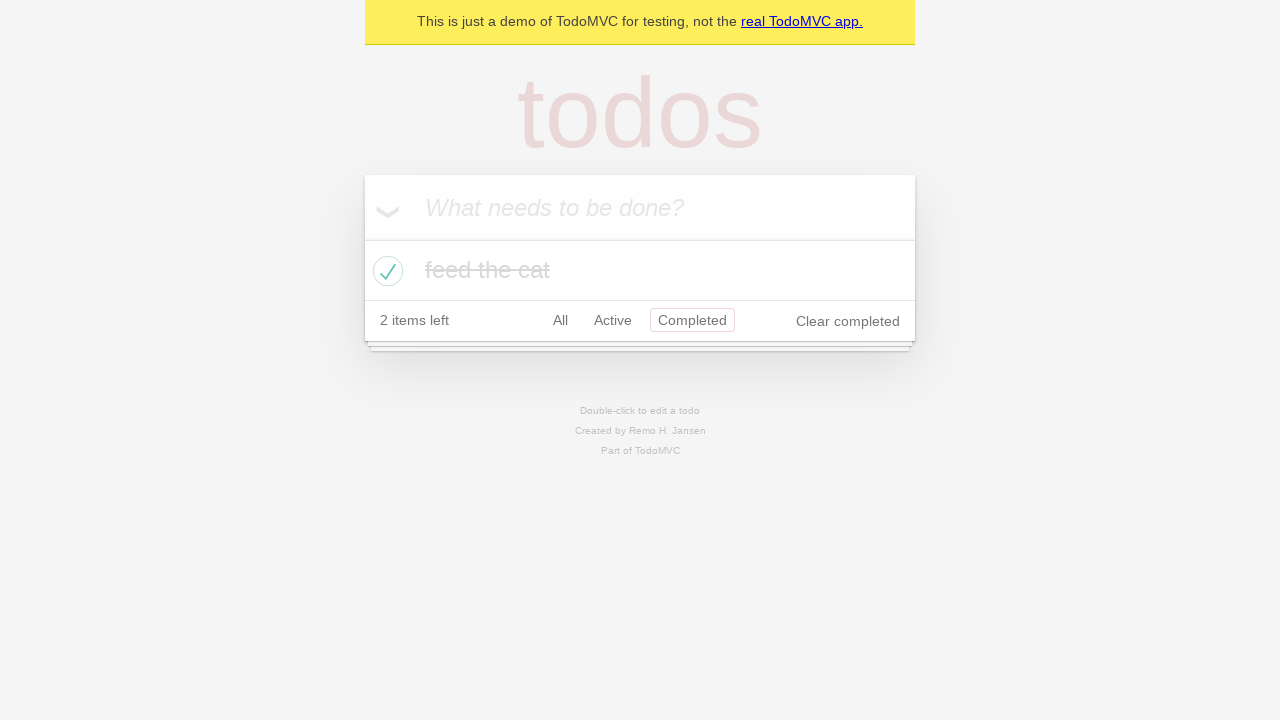

Clicked All filter to display all todo items at (560, 320) on internal:role=link[name="All"i]
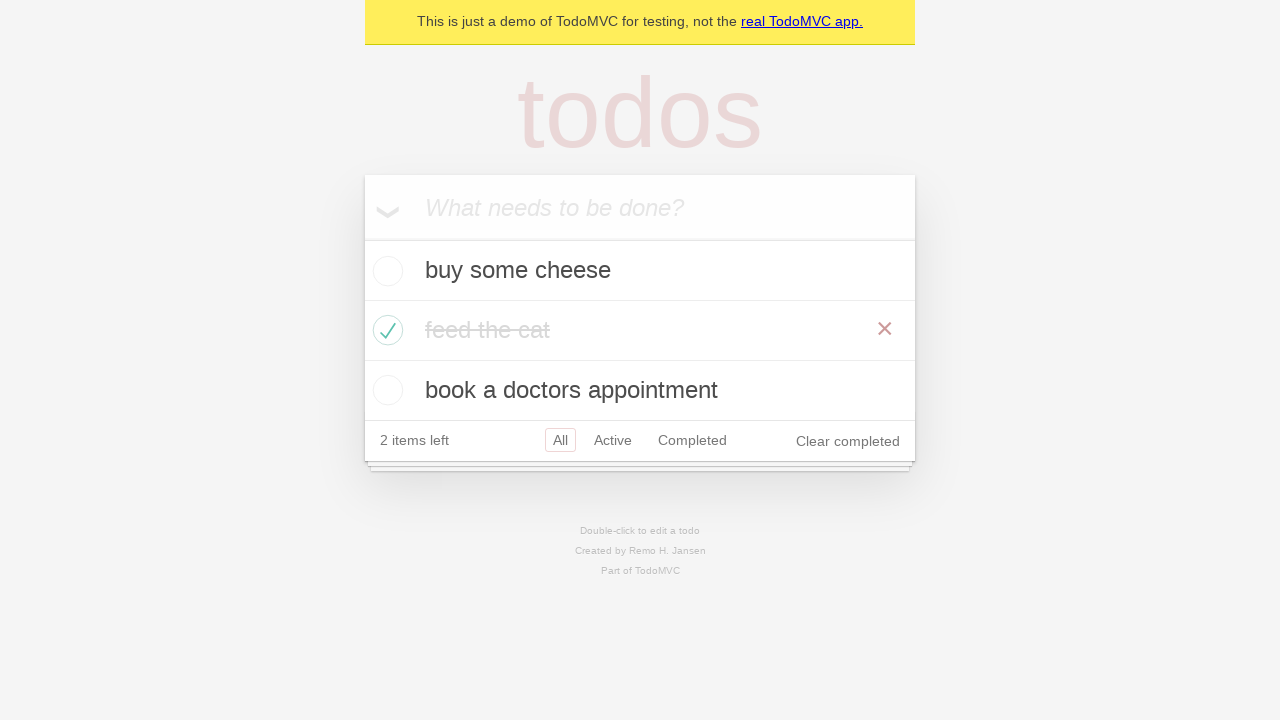

Waited for all items to load and stabilize
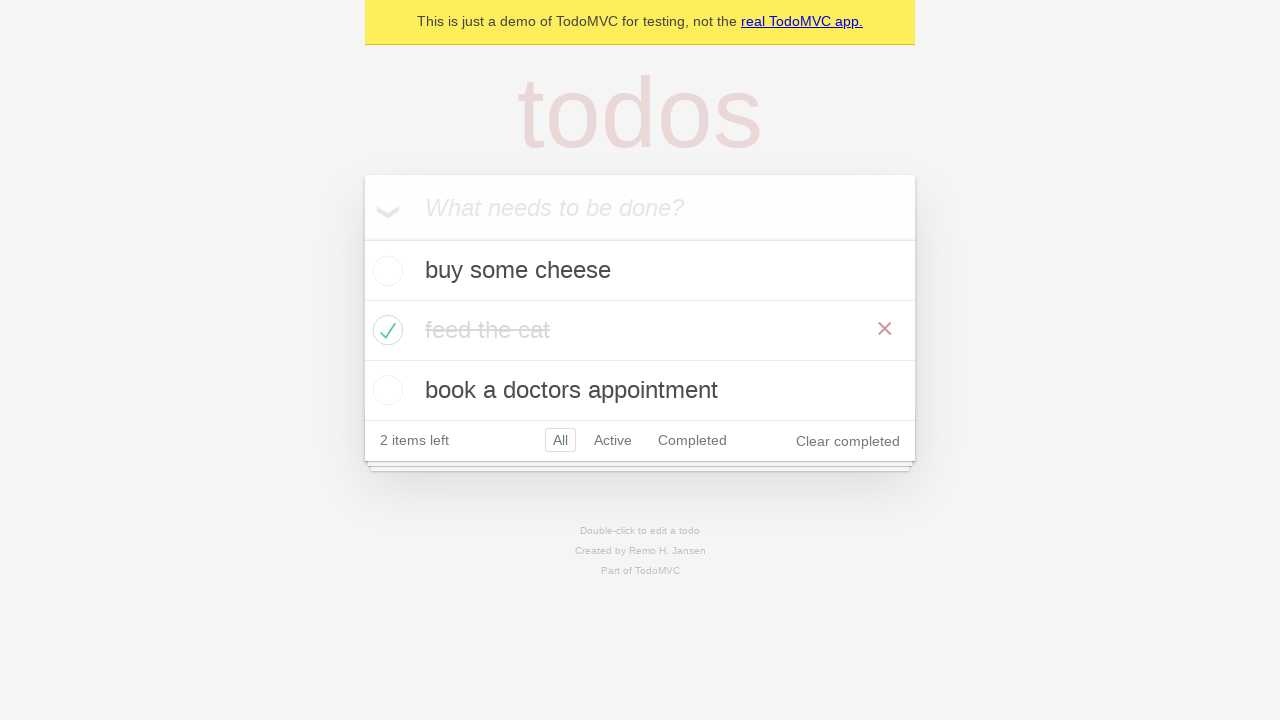

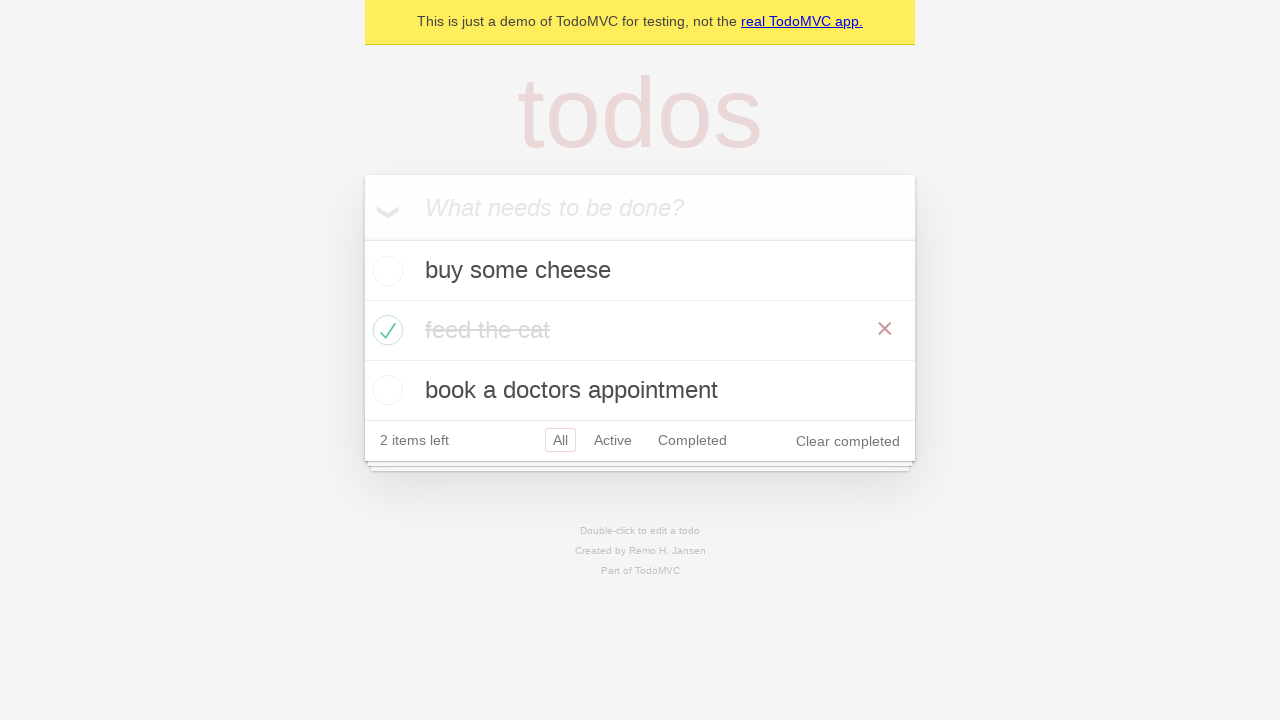